Tests dynamic form controls by verifying a textbox is initially disabled, clicking enable button, and confirming the textbox becomes enabled with a success message

Starting URL: https://the-internet.herokuapp.com/dynamic_controls

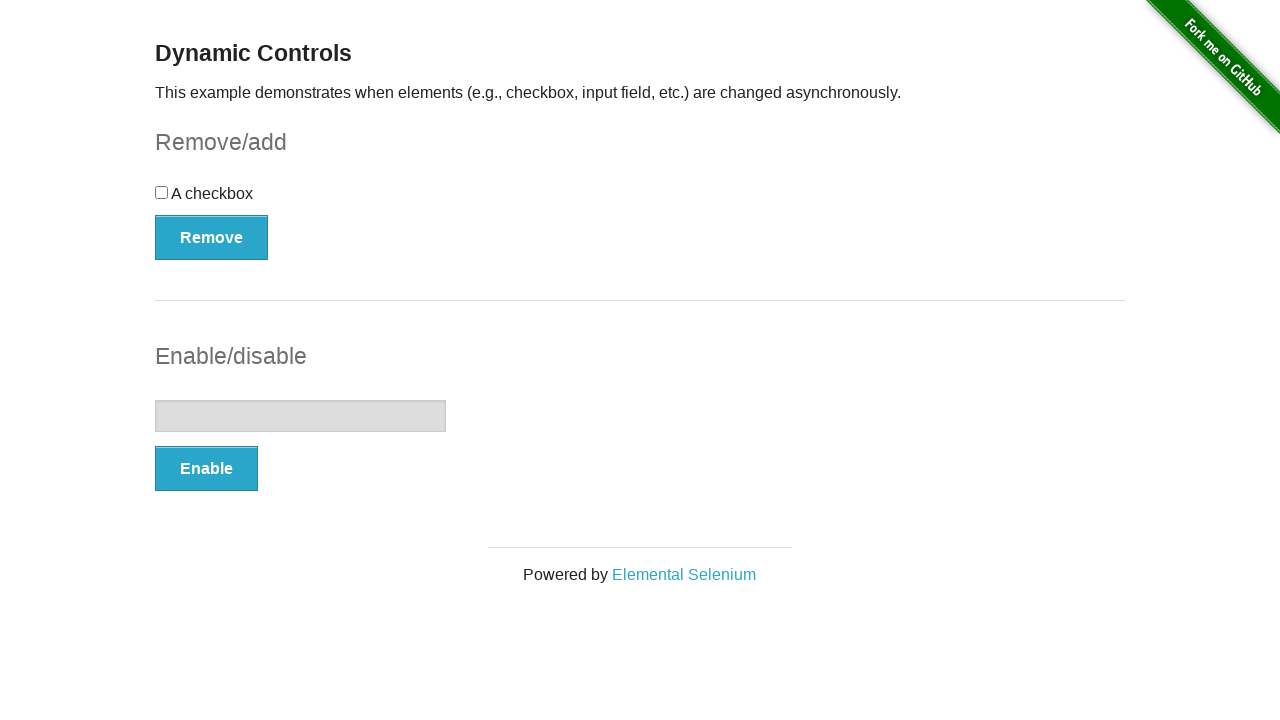

Navigated to dynamic controls page
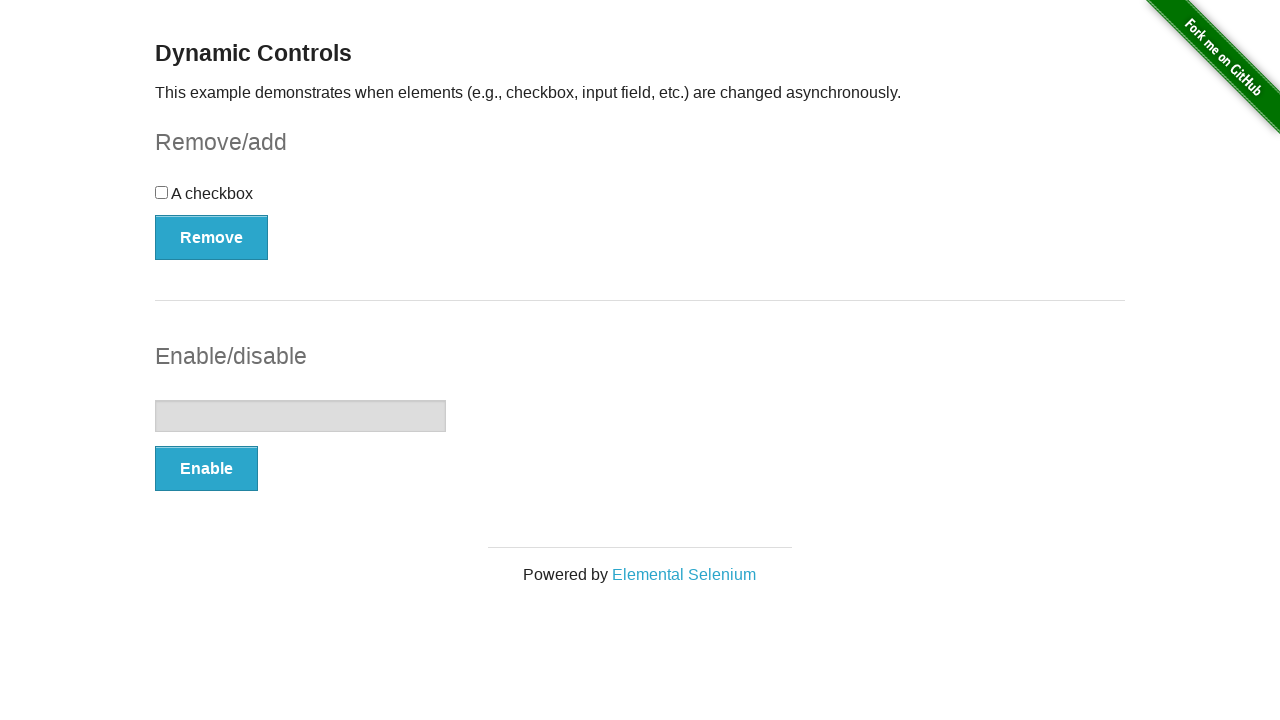

Located the textbox element
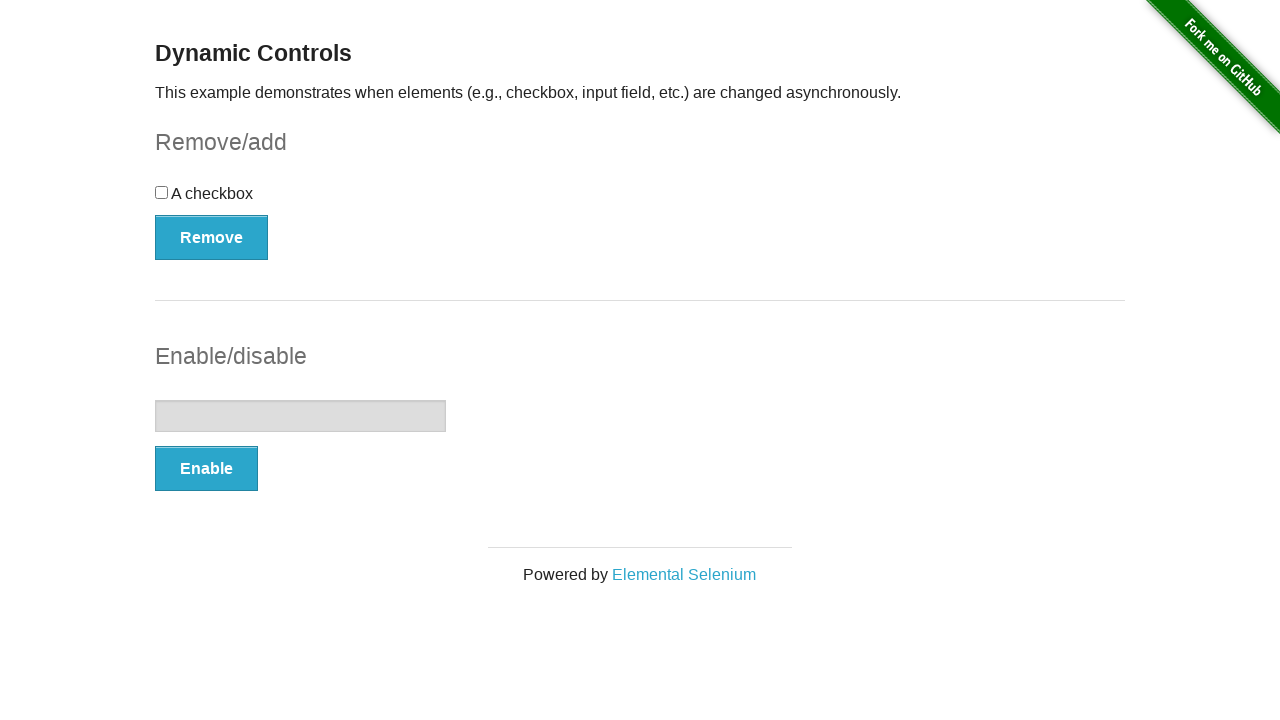

Verified textbox is initially disabled
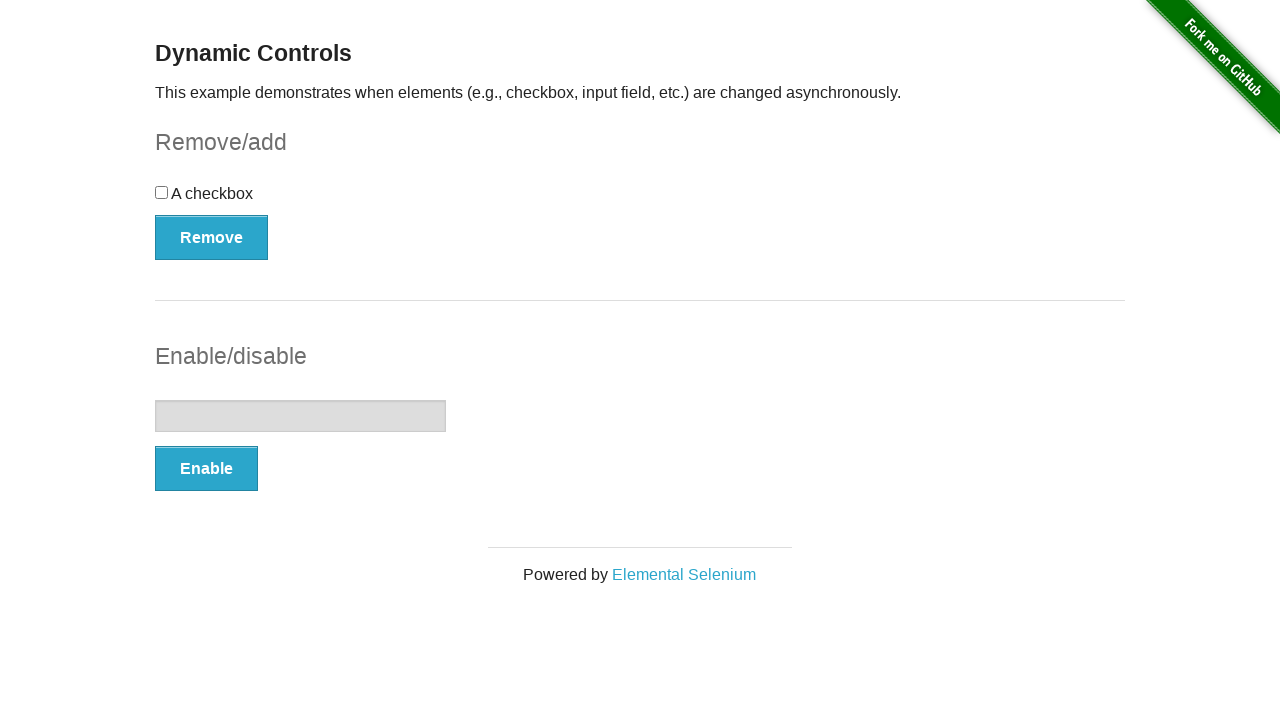

Clicked Enable button at (206, 469) on button:has-text('Enable')
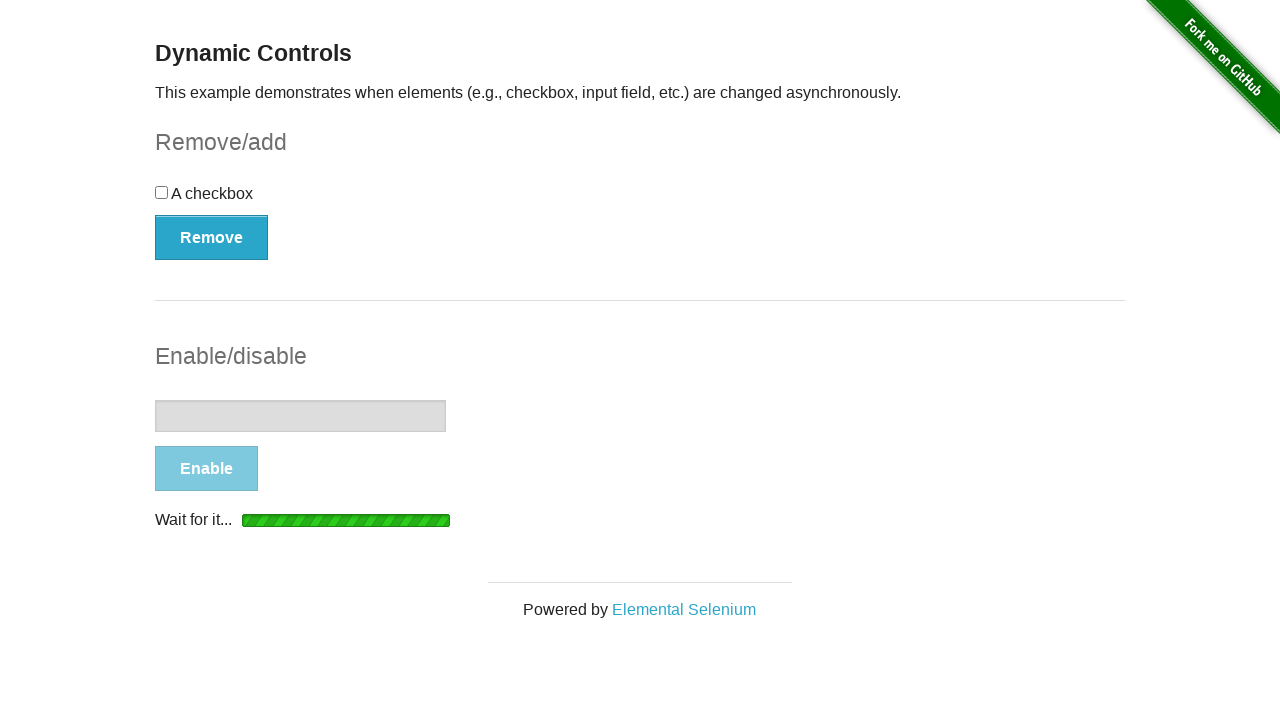

Waited for and found success message 'It's enabled!'
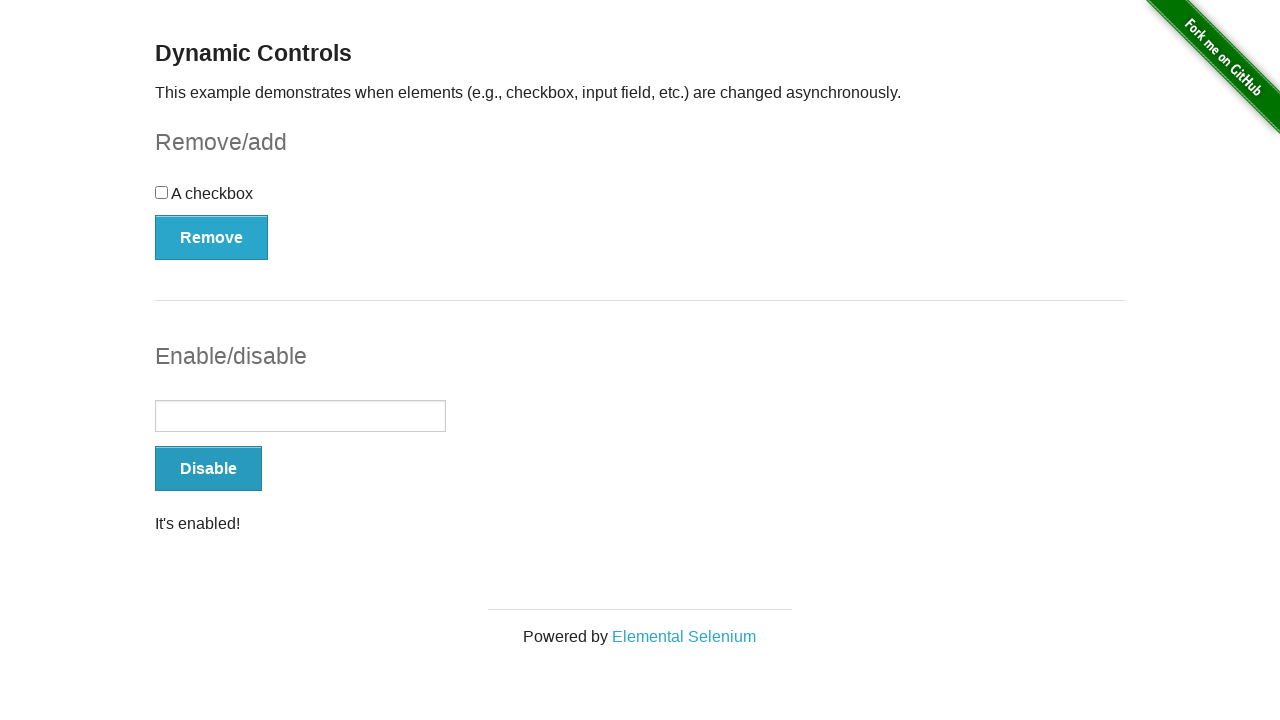

Verified success message is visible
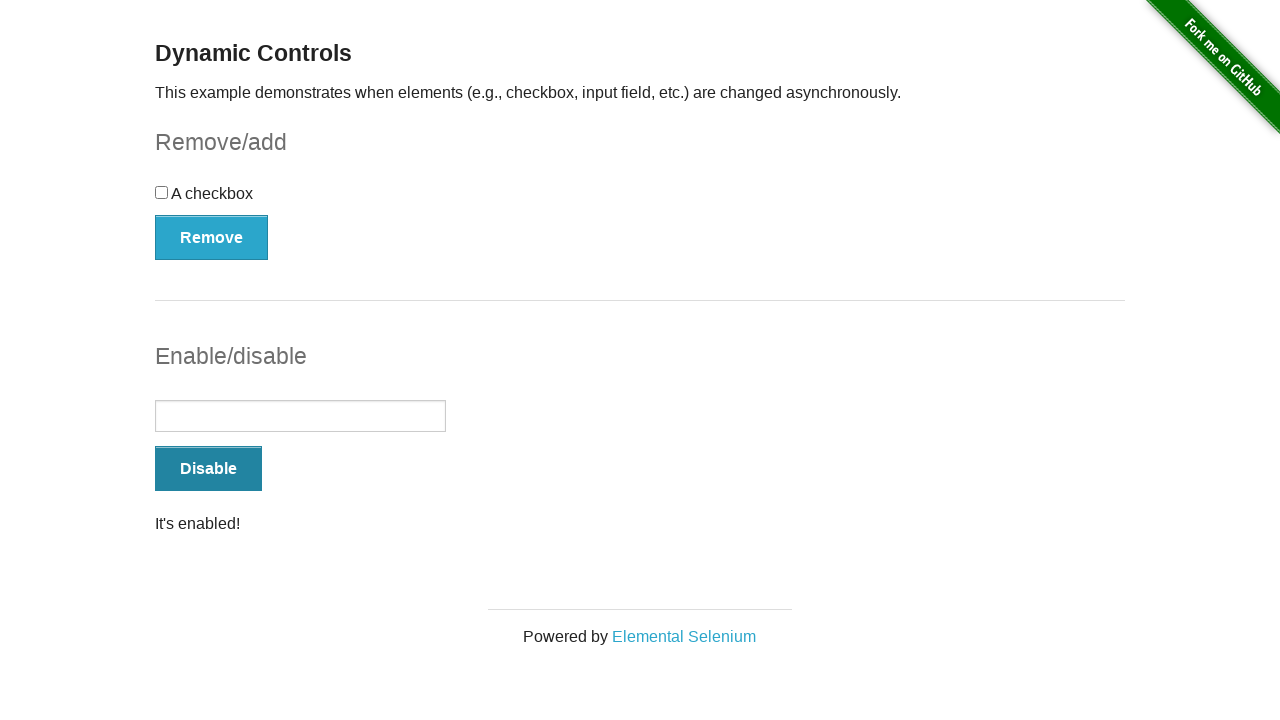

Verified textbox is now enabled after clicking Enable button
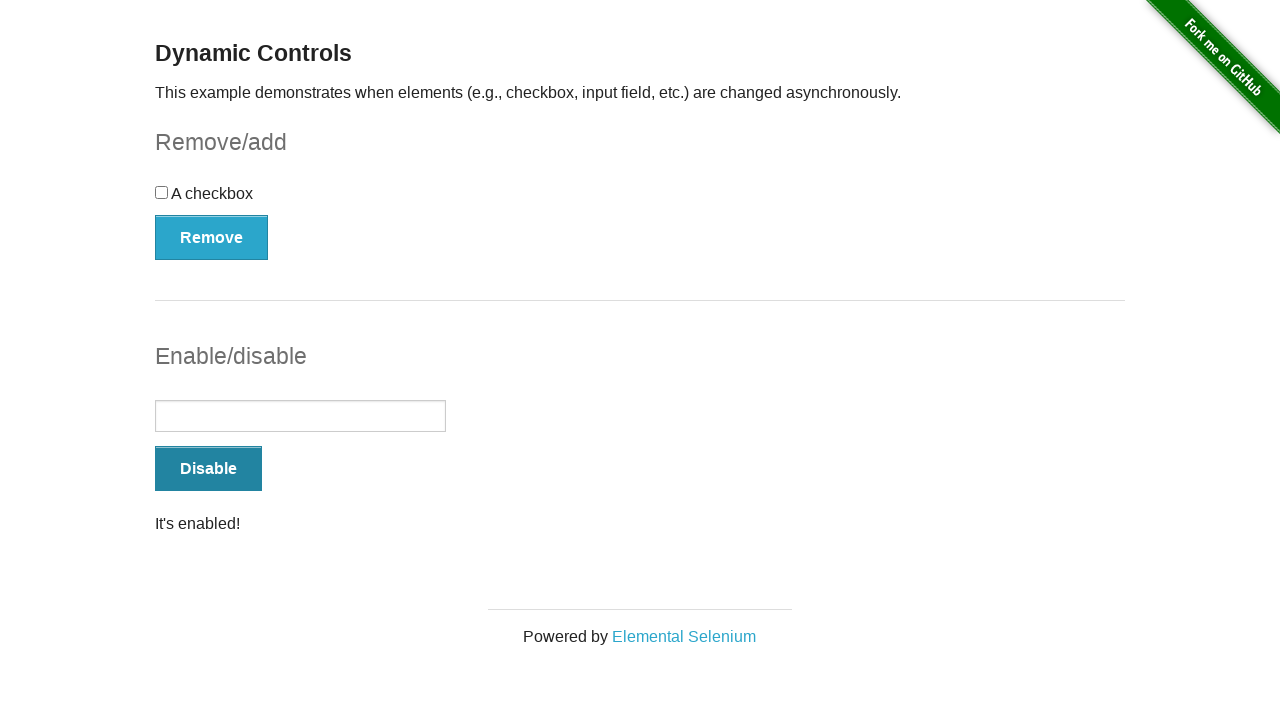

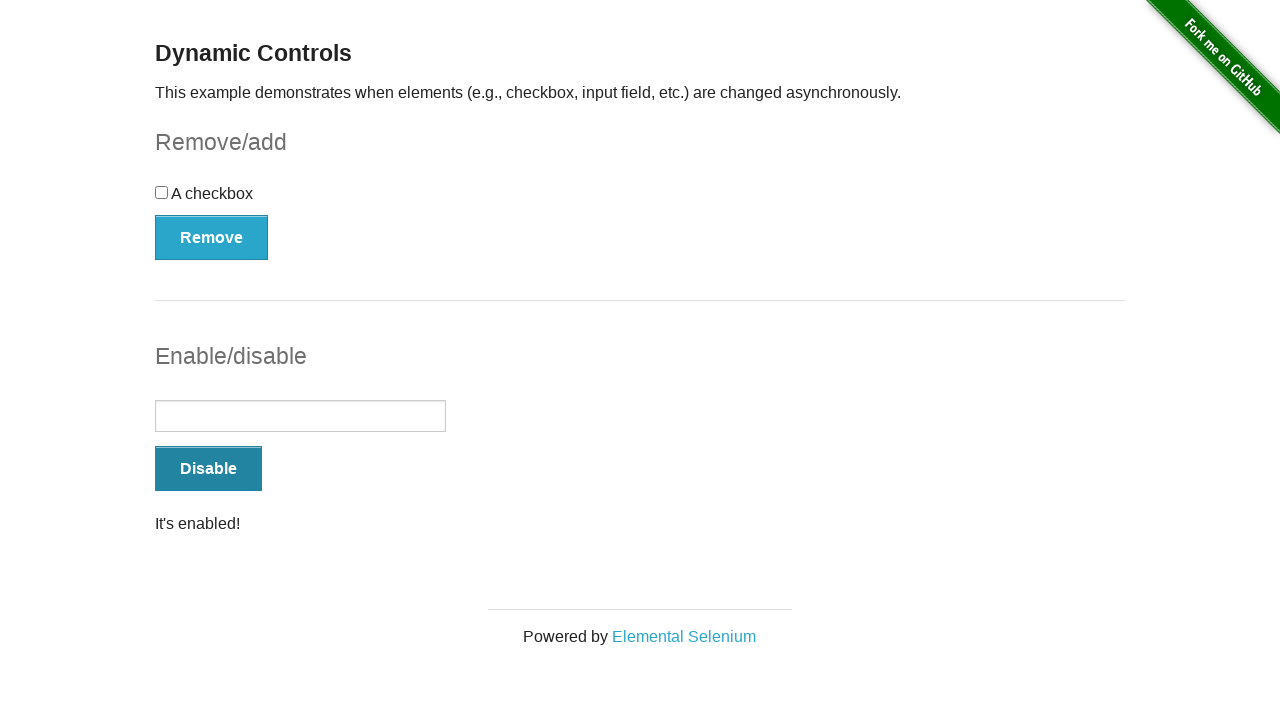